Searches for a product containing "Cucumber" in the product list and adds it to the cart

Starting URL: https://rahulshettyacademy.com/seleniumPractise/#/

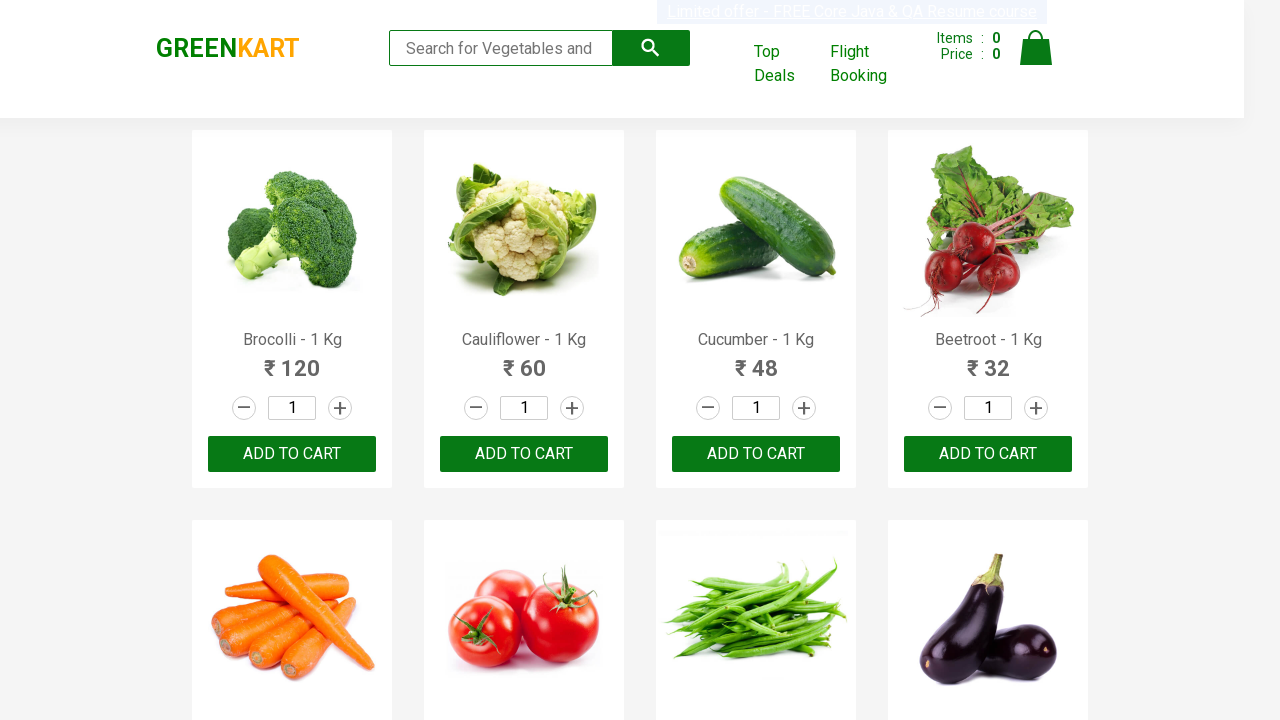

Waited for product list to load
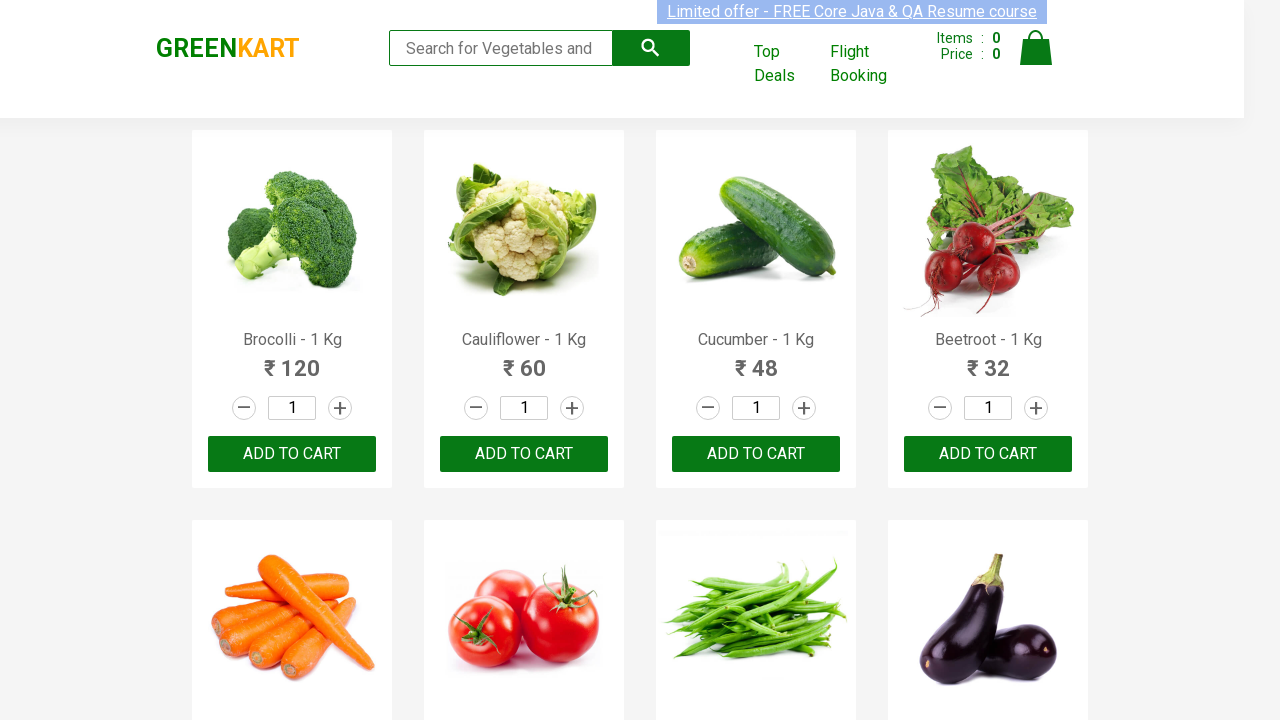

Retrieved all product name elements from the page
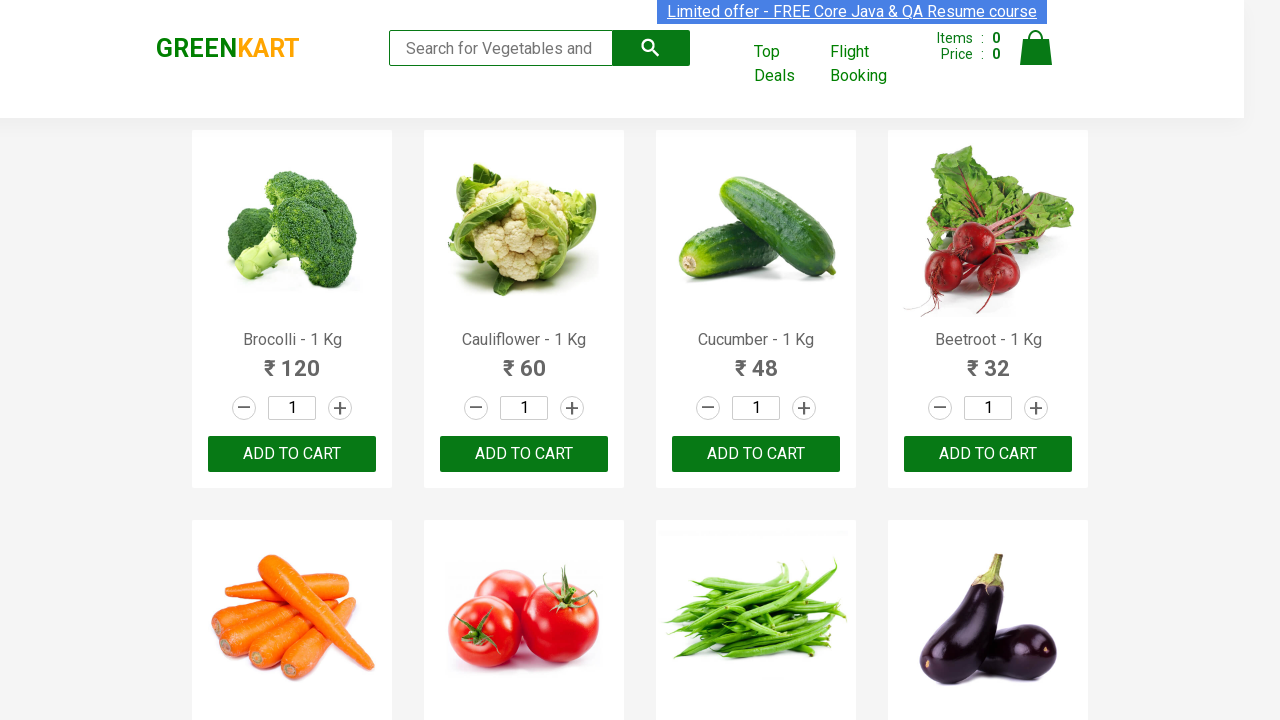

Found Cucumber product at position 2
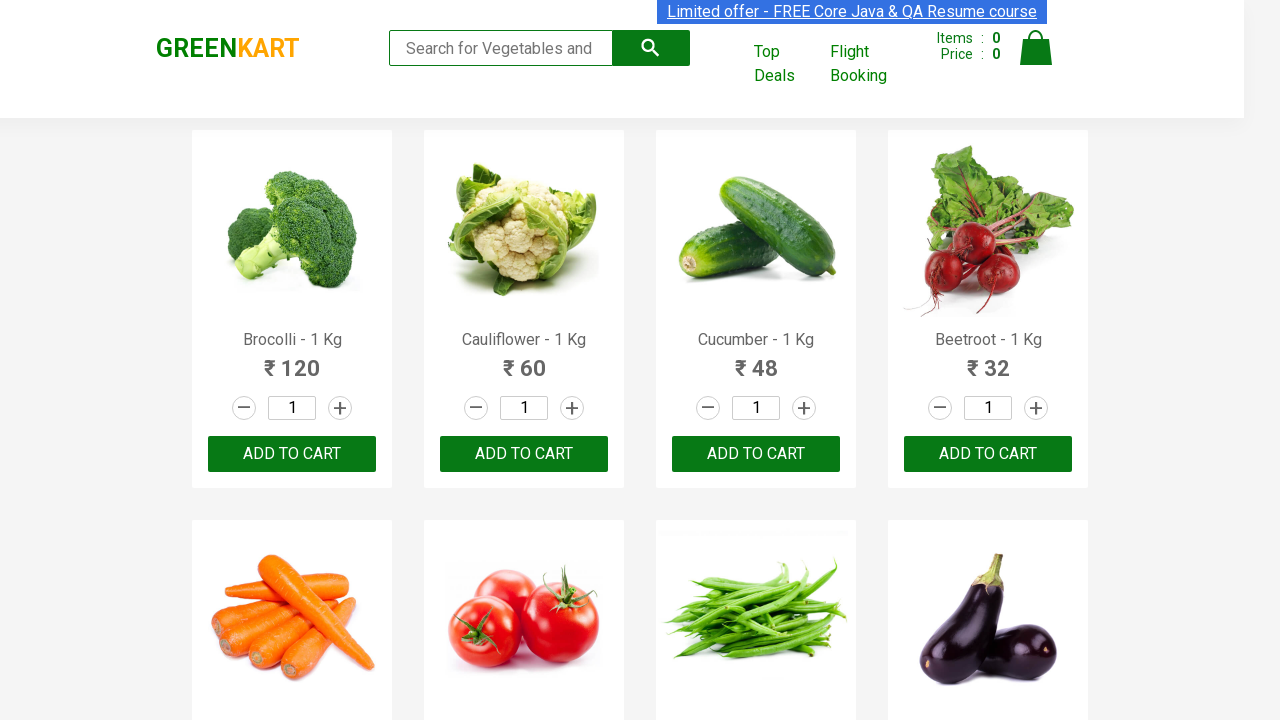

Retrieved all ADD TO CART buttons
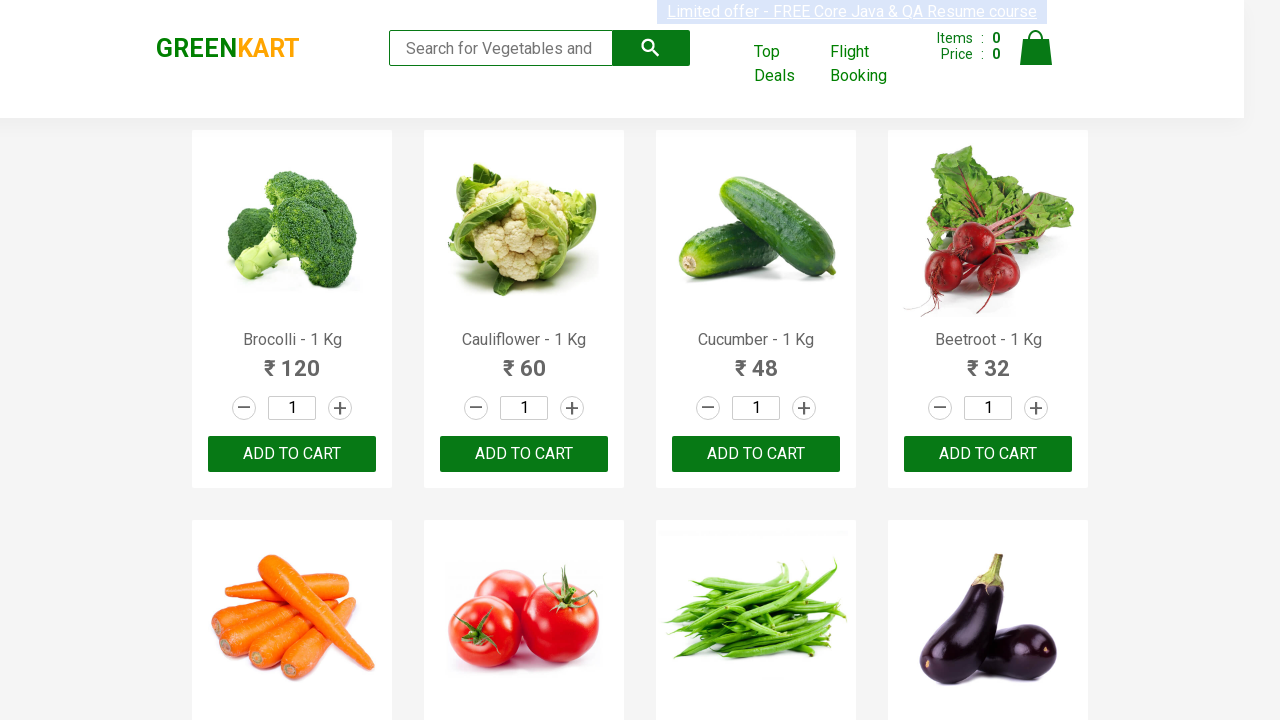

Clicked ADD TO CART button for Cucumber product
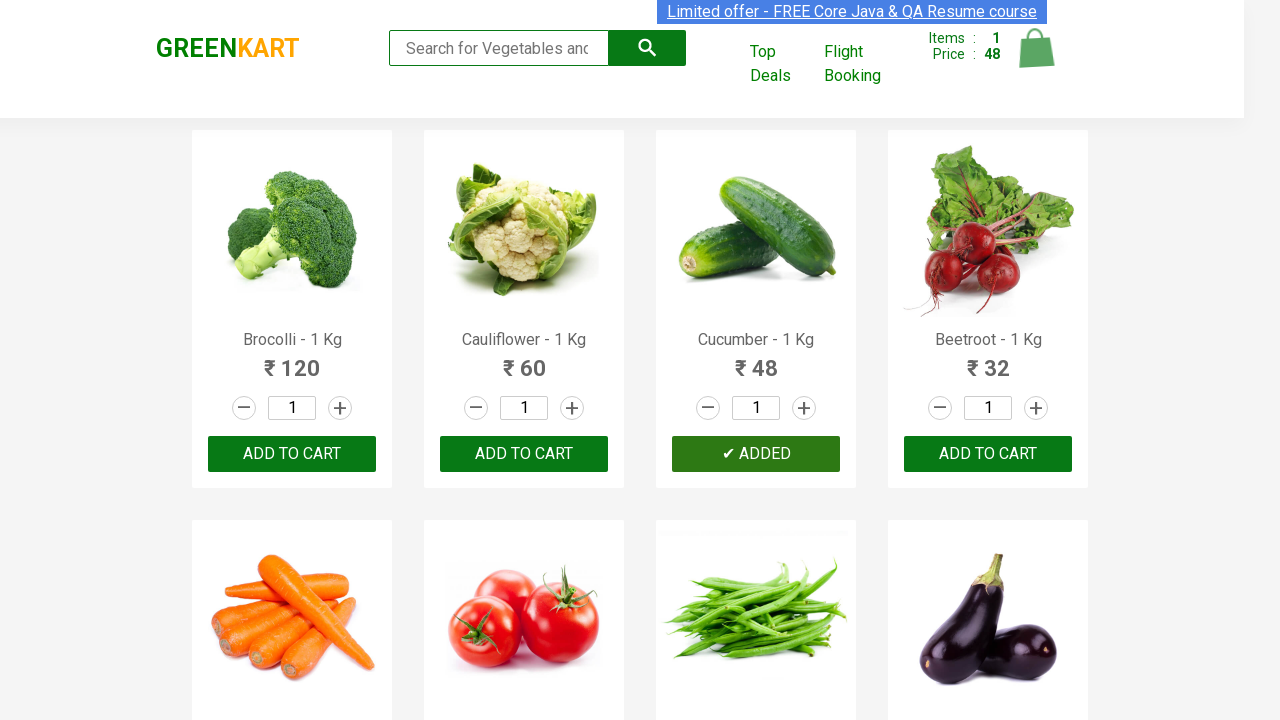

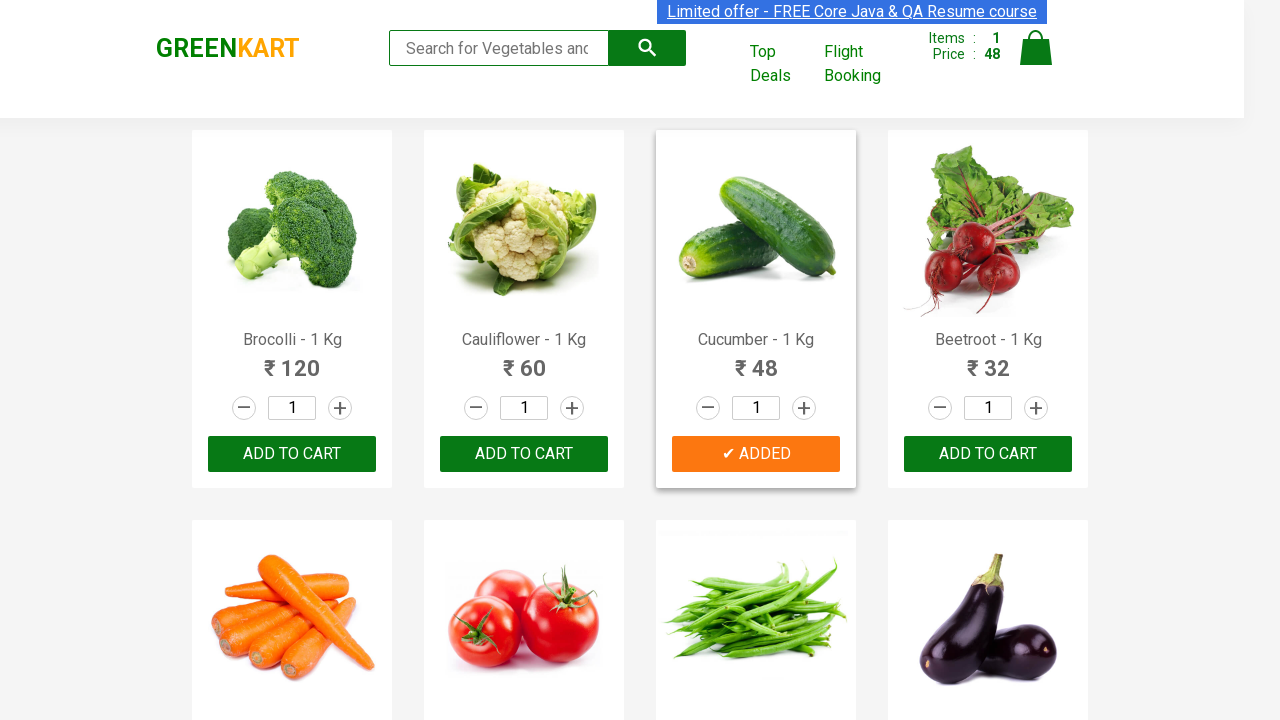